Tests static dropdown selection functionality by selecting options using different methods - by index, visible text, and value

Starting URL: https://rahulshettyacademy.com/dropdownsPractise/

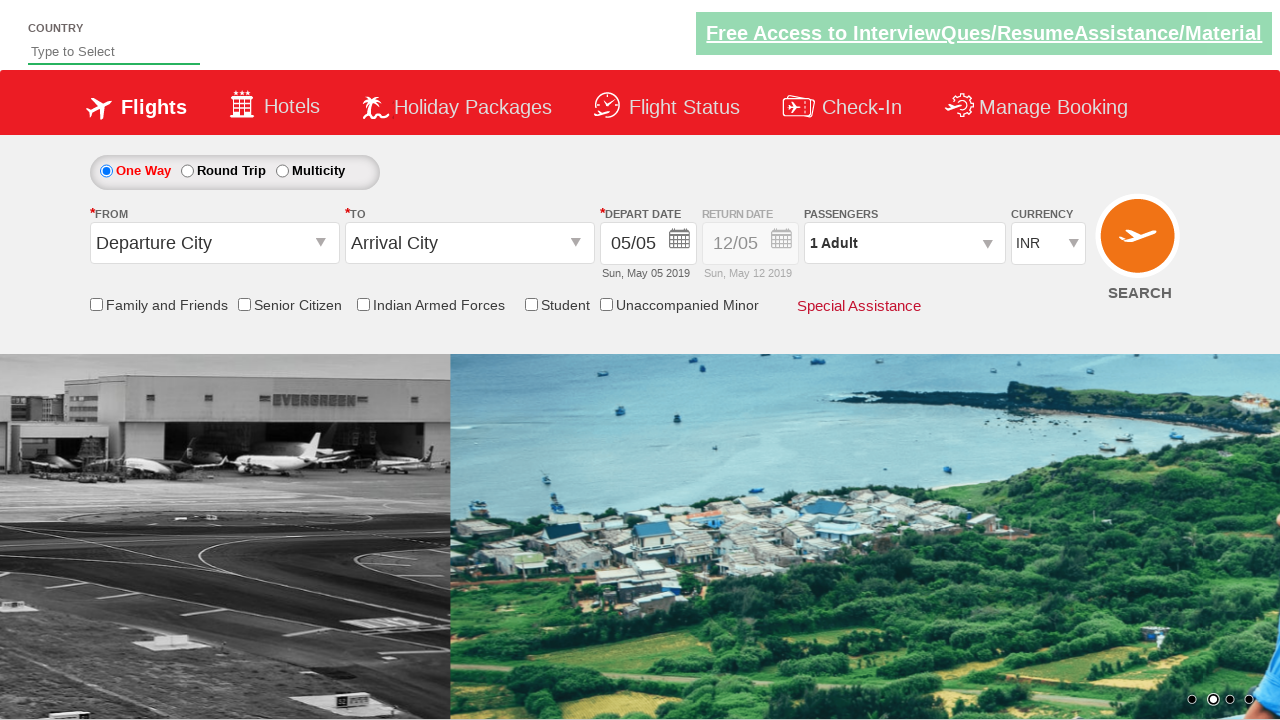

Located currency dropdown element
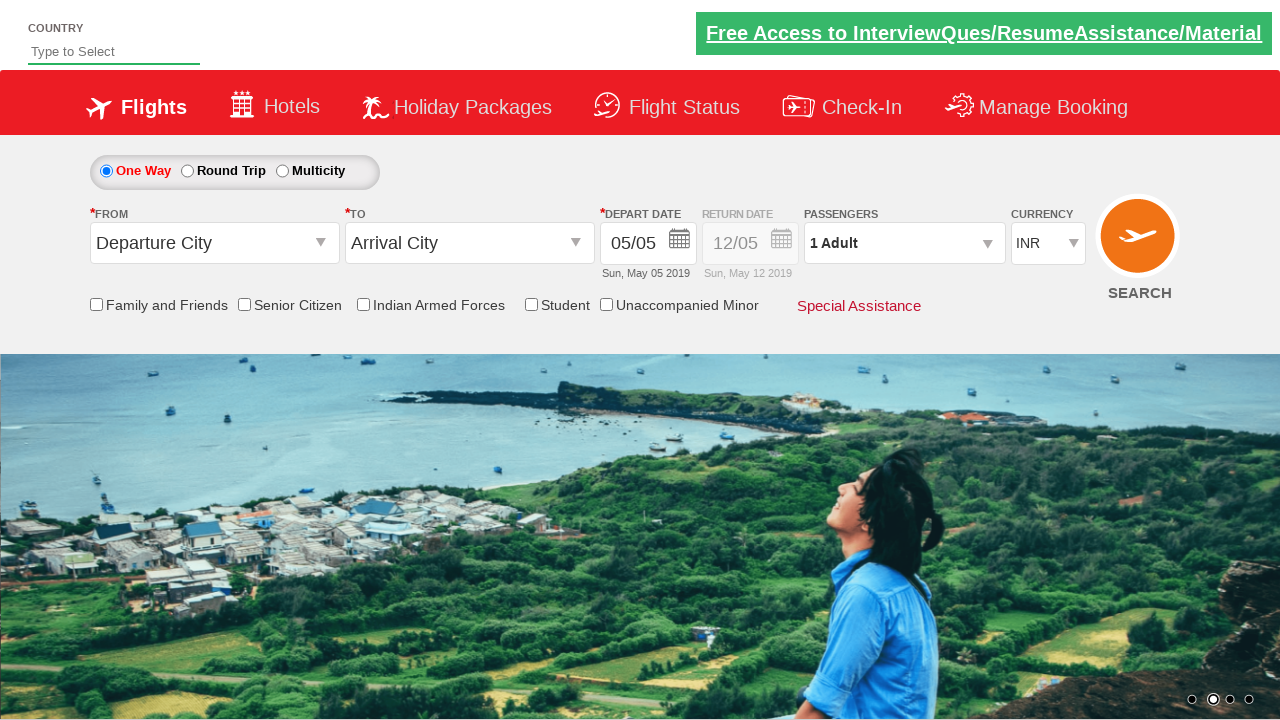

Selected currency dropdown option by index 2 on #ctl00_mainContent_DropDownListCurrency
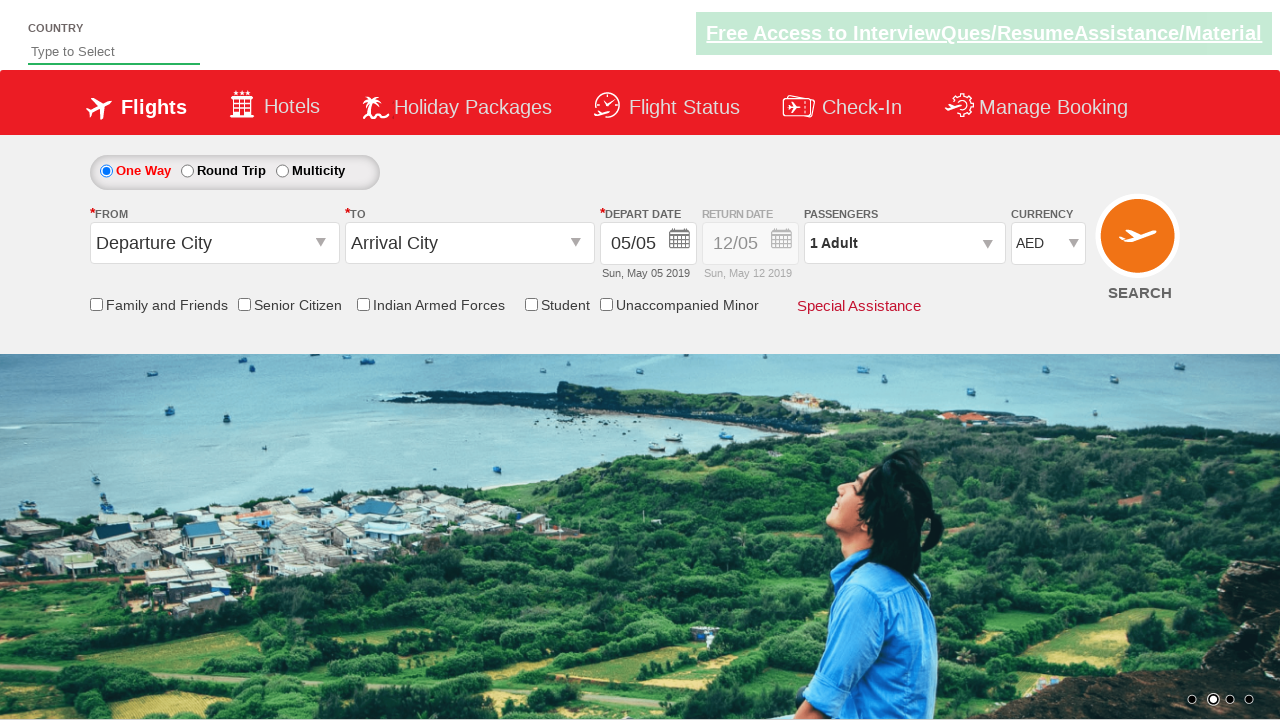

Selected currency dropdown option by visible text 'AED' on #ctl00_mainContent_DropDownListCurrency
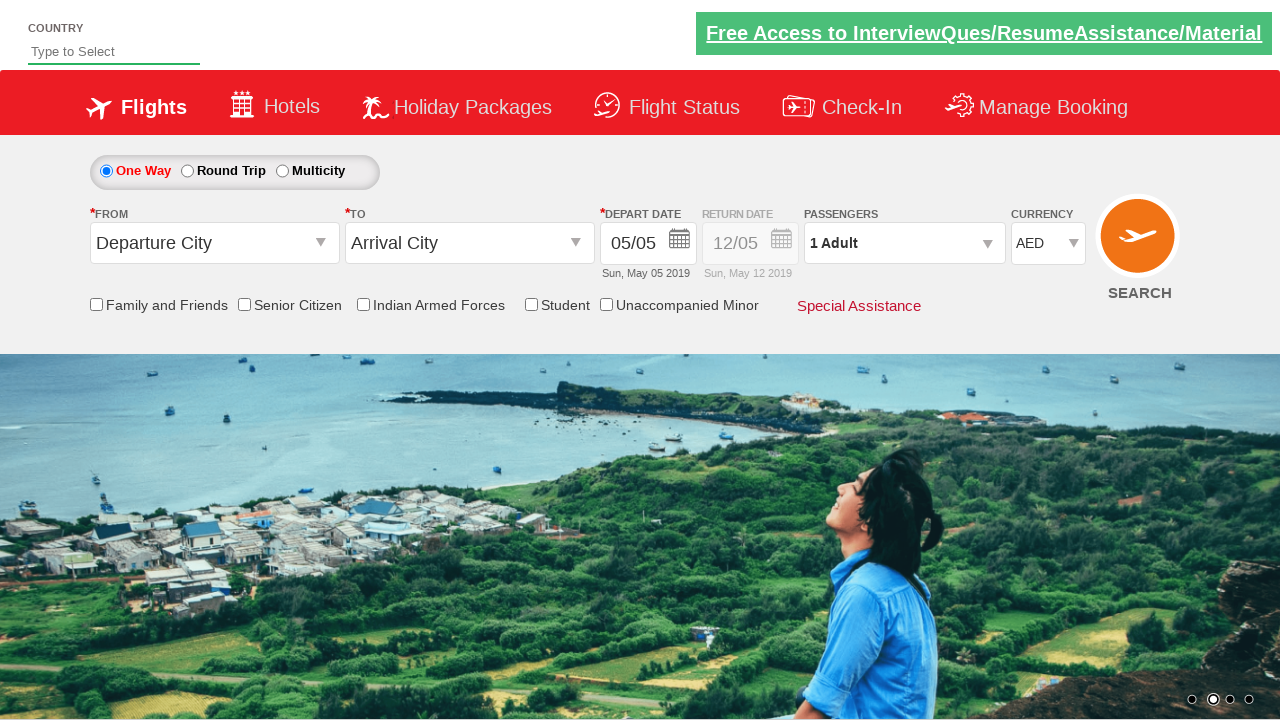

Selected currency dropdown option by value 'INR' on #ctl00_mainContent_DropDownListCurrency
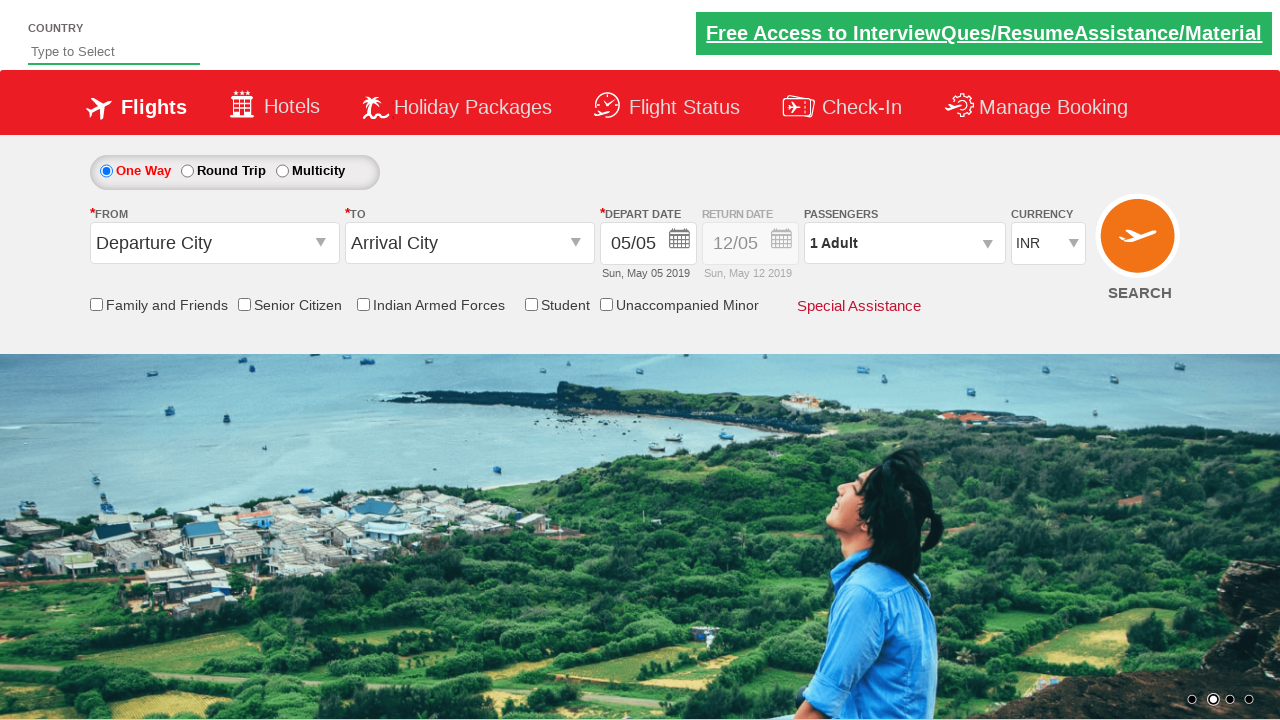

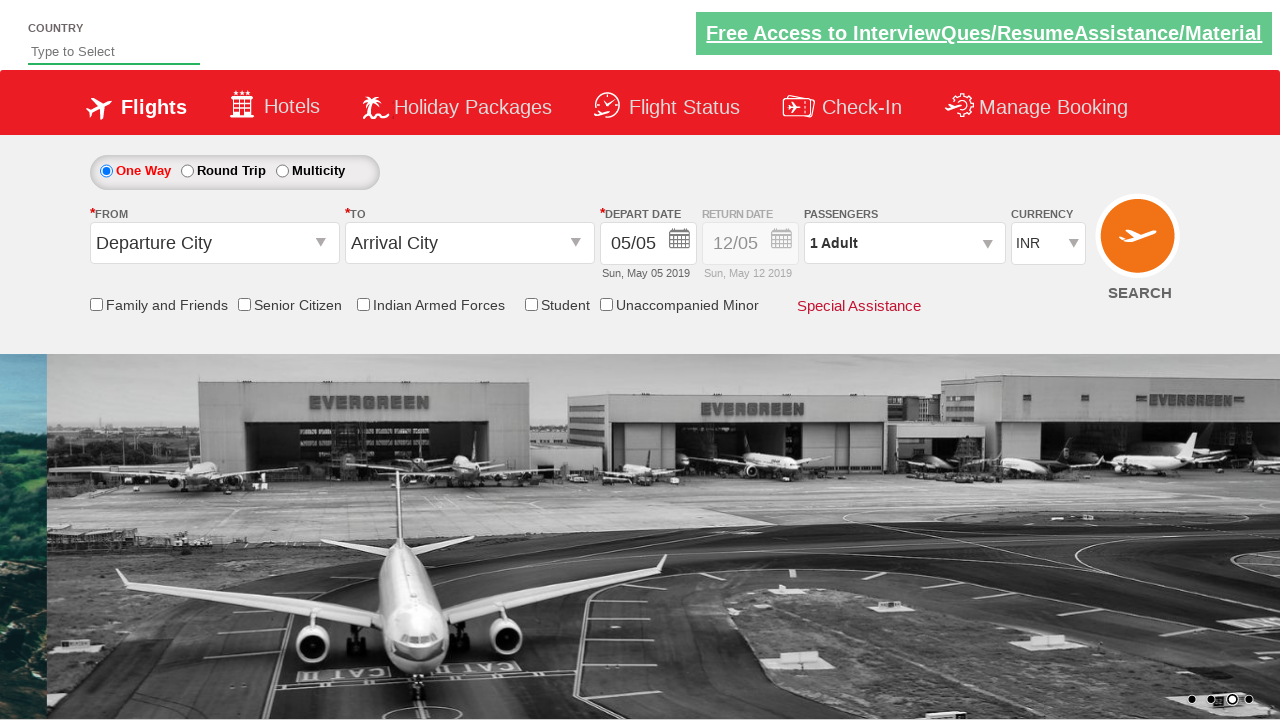